Tests an e-commerce checkout flow by adding multiple products to cart, applying a promo code, selecting a country, accepting terms and conditions, and completing the order placement process.

Starting URL: https://rahulshettyacademy.com/seleniumPractise/#/

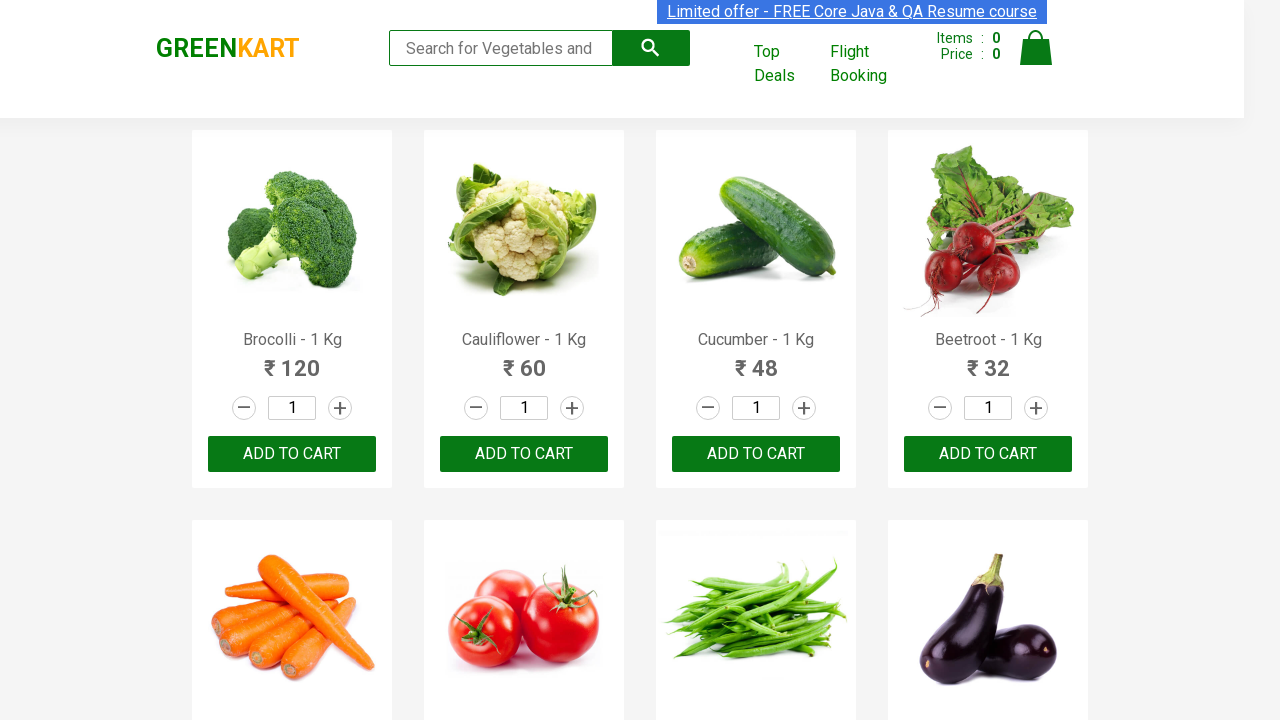

Added first product to cart at (292, 454) on xpath=//div[@class='products']//div[1]//div[3]//button[1]
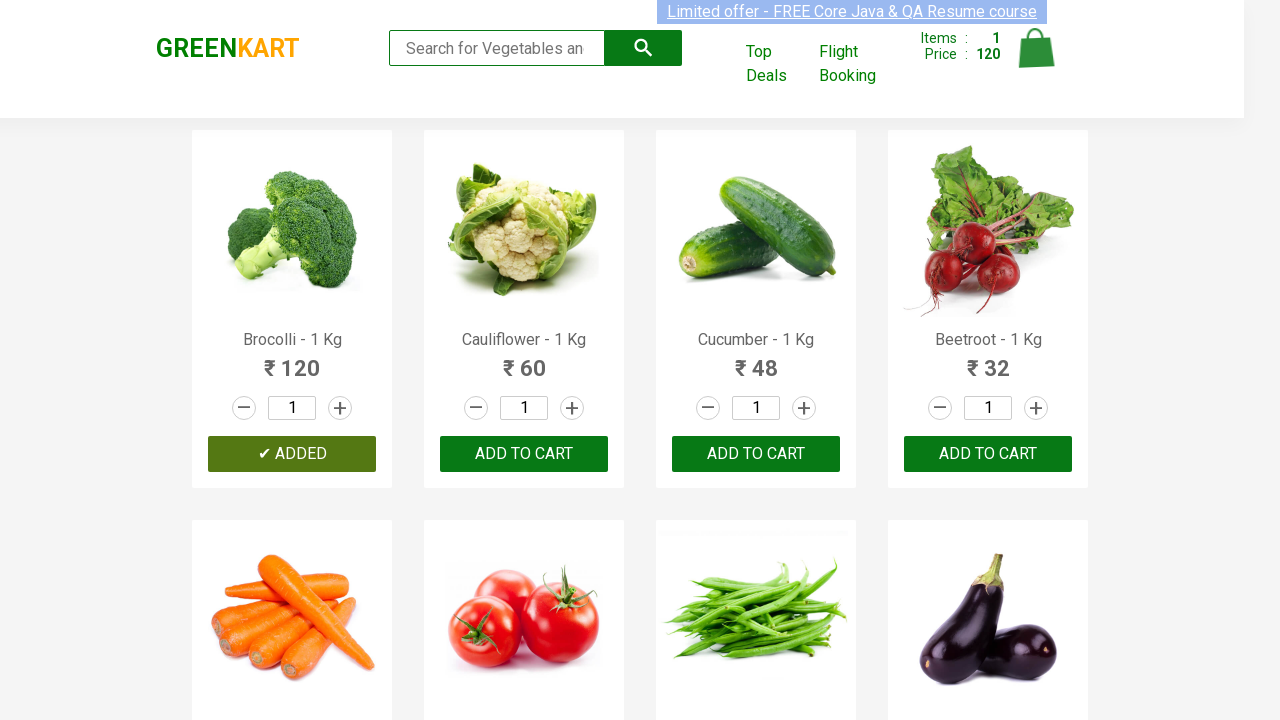

Added second product to cart at (524, 454) on xpath=//div[@class='products-wrapper'] //div[2]//div[3]//button
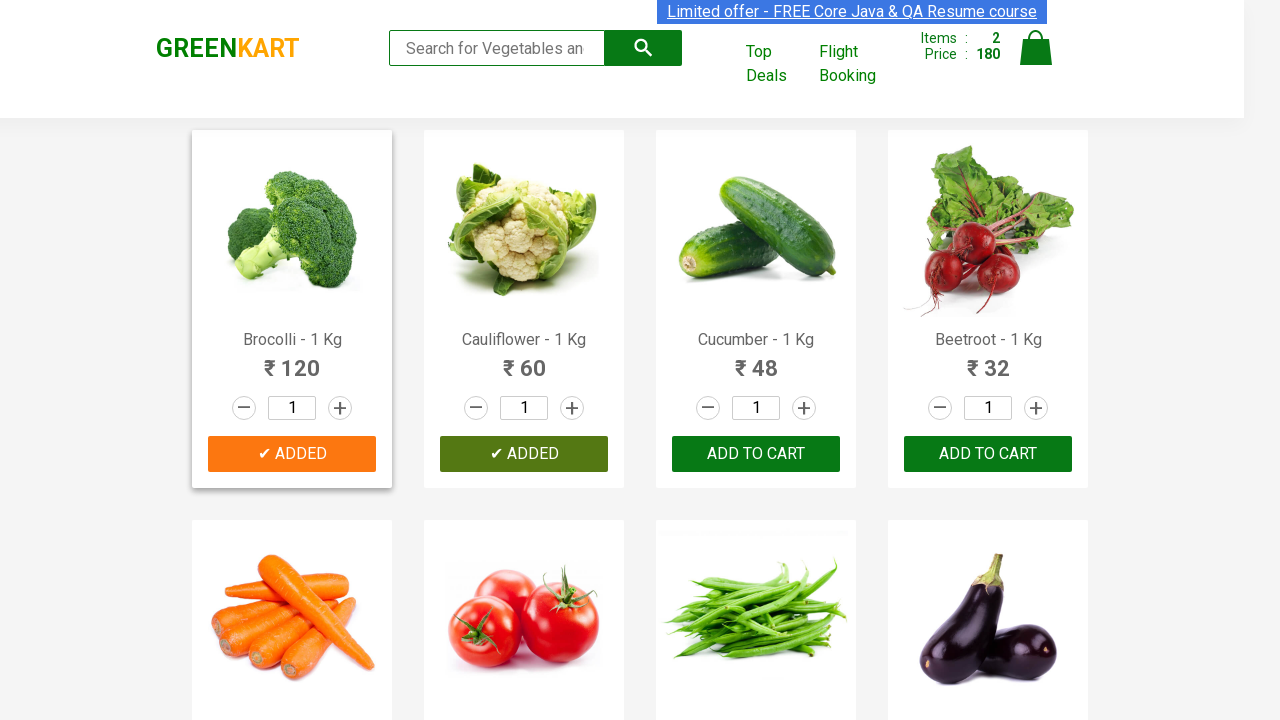

Added third product to cart at (756, 454) on xpath=//div[@class='products-wrapper'] //div[3]//div[3]//button
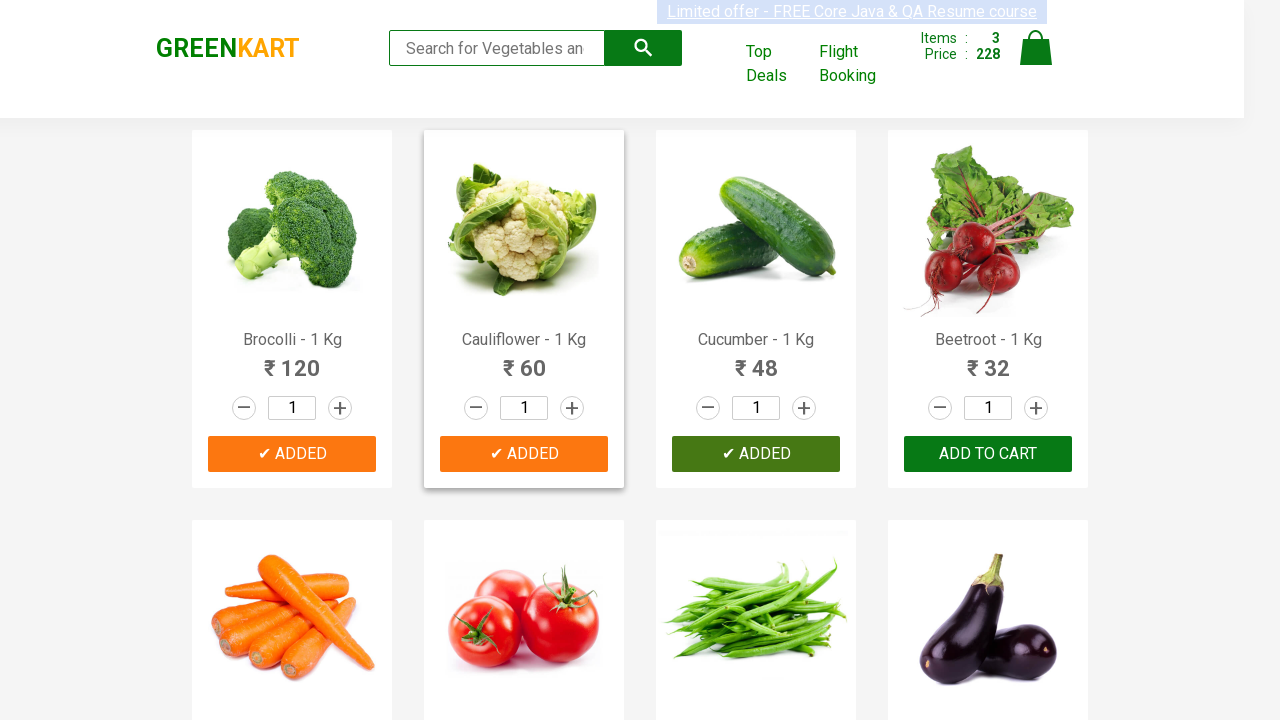

Clicked on cart icon at (1036, 48) on img[alt='Cart']
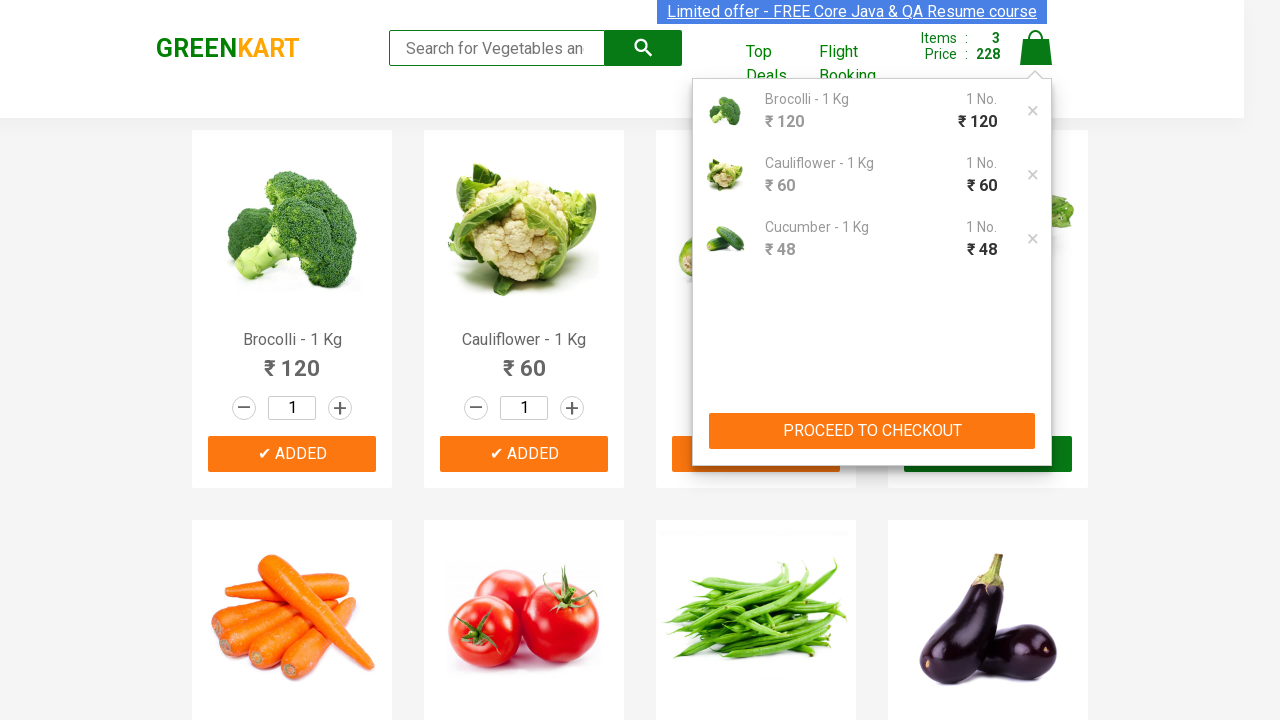

Clicked proceed to checkout button at (872, 431) on xpath=//button[contains(text(),'PROCEED TO CHECKOUT')]
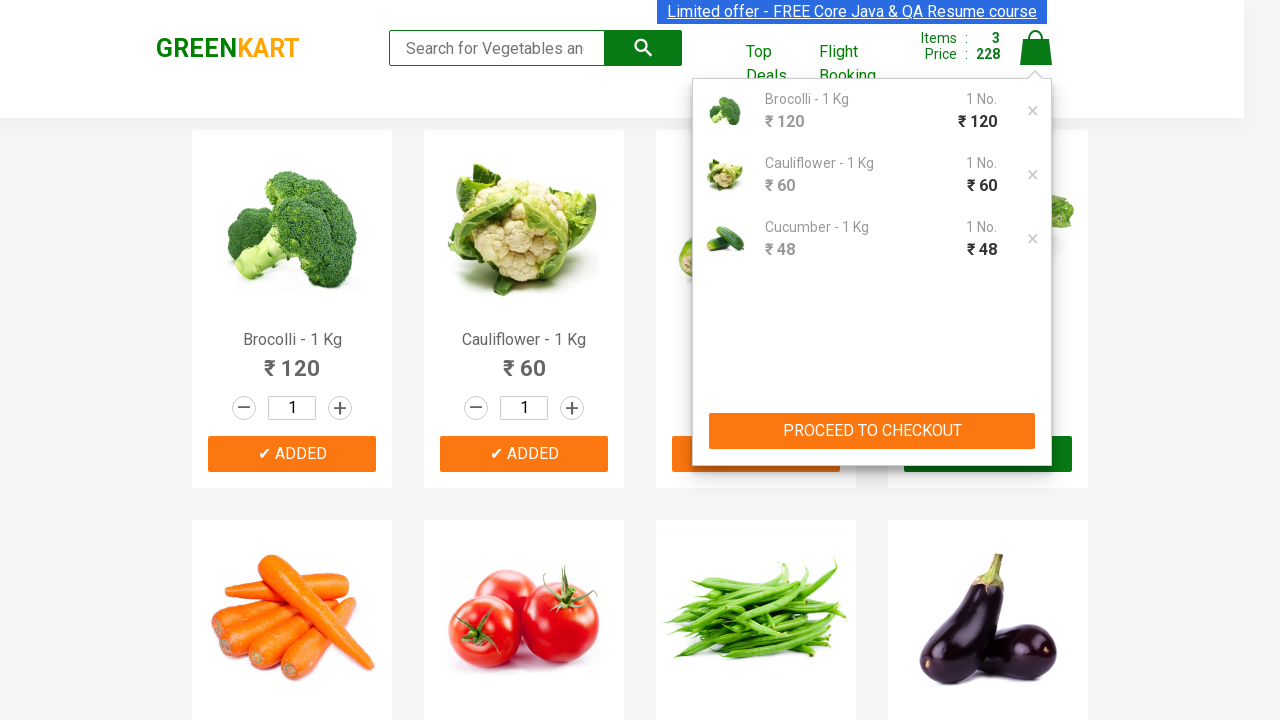

Entered promo code 'rahulshettyacademy' on .promoCode
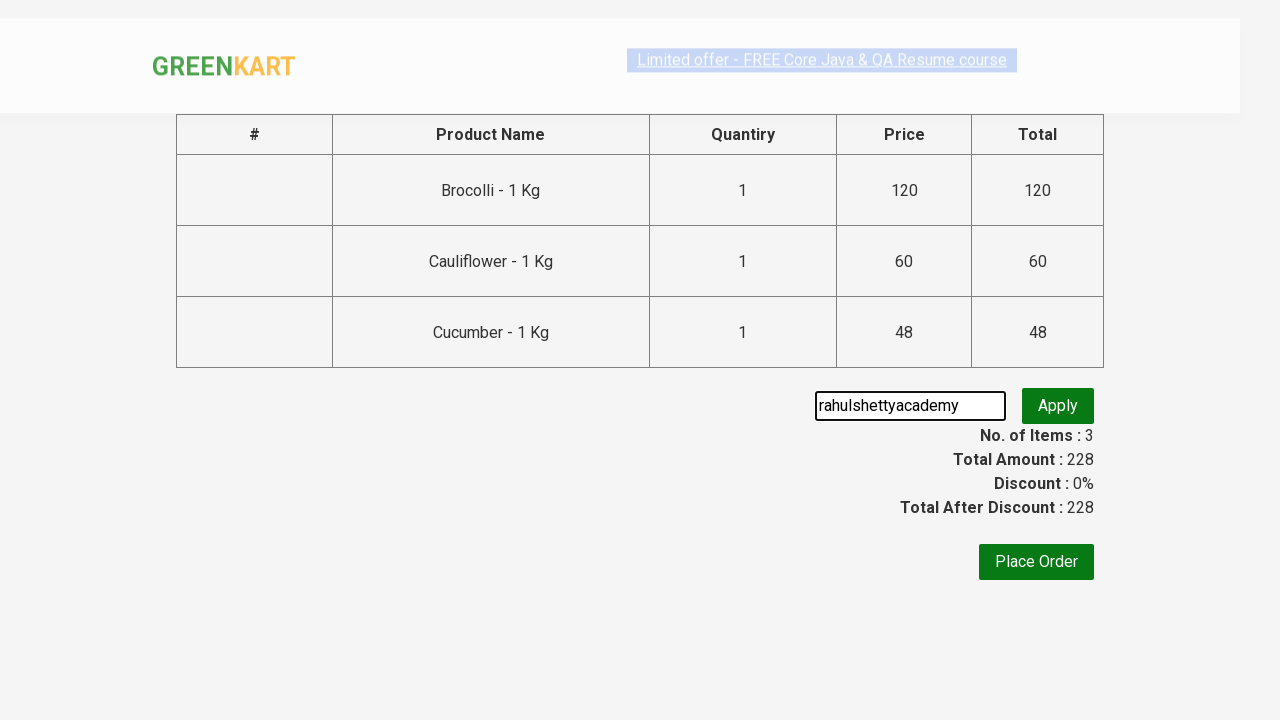

Clicked apply promo button at (1058, 406) on .promoBtn
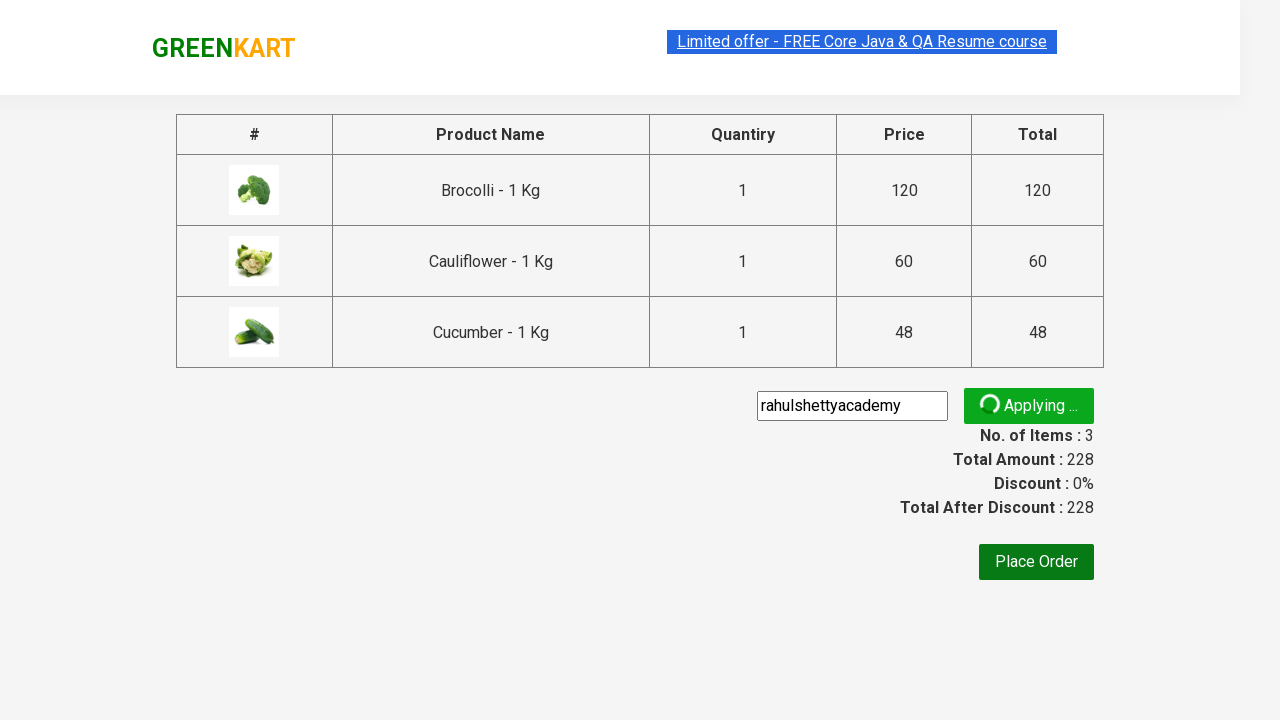

Promo info appeared on page
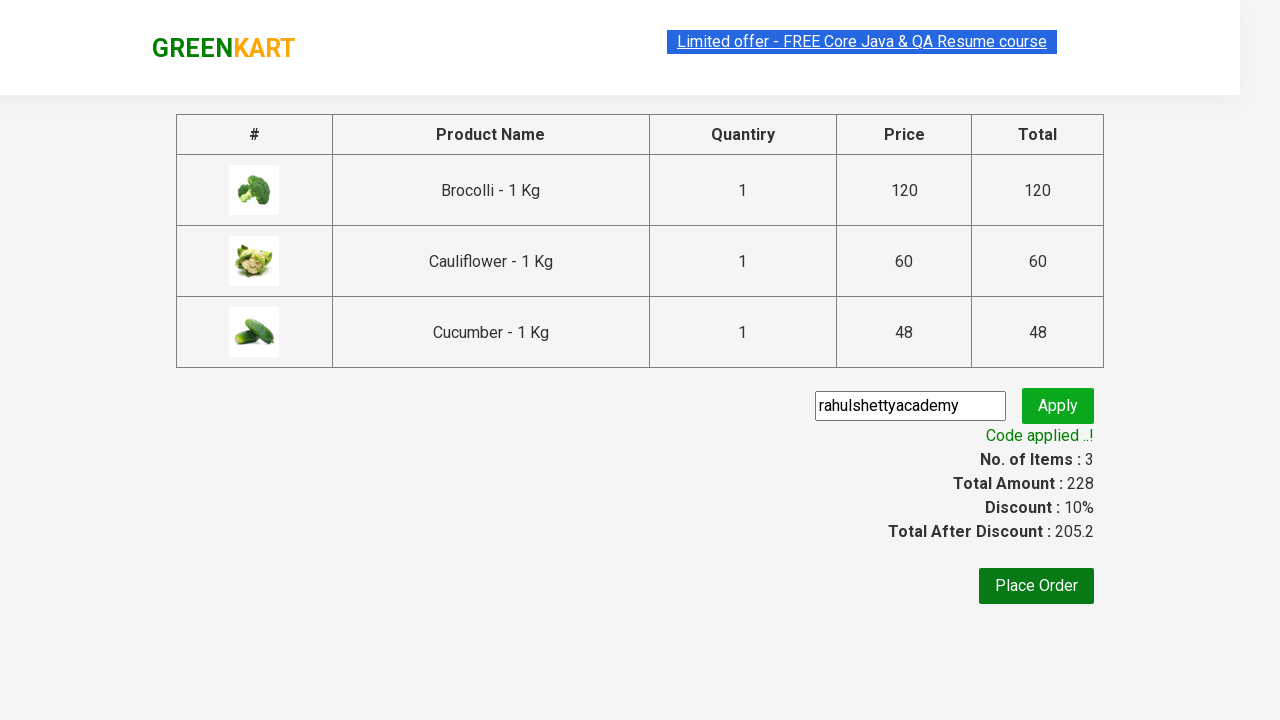

Clicked Place Order button at (1036, 586) on xpath=//button[contains(text(),'Place Order')]
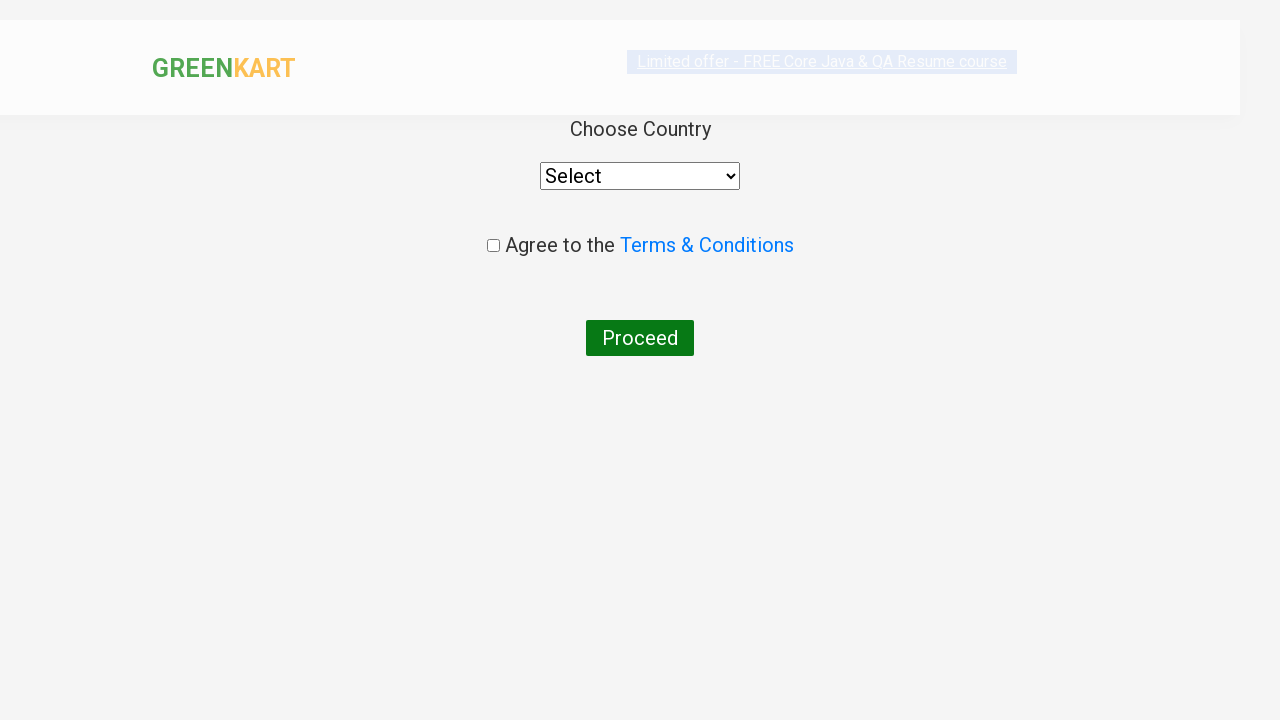

Selected 'India' from country dropdown on //div[@class='wrapperTwo']//div//select
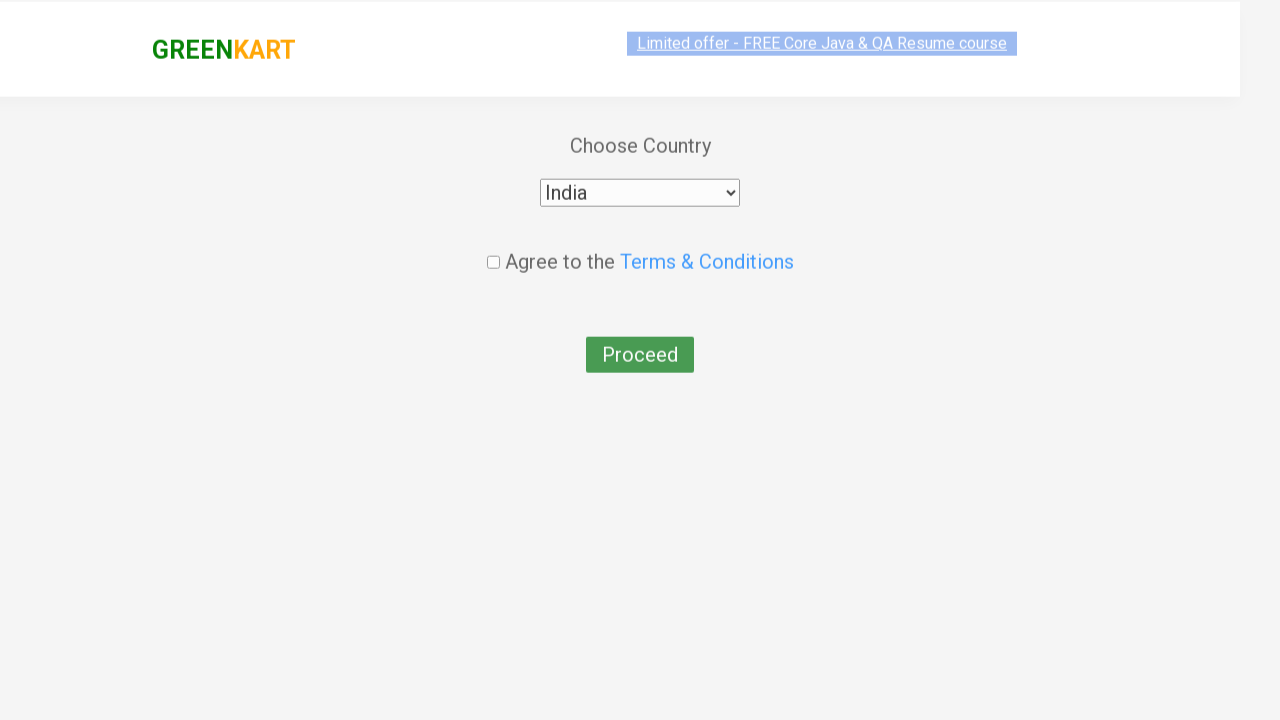

Checked terms and conditions agreement checkbox at (493, 246) on .chkAgree
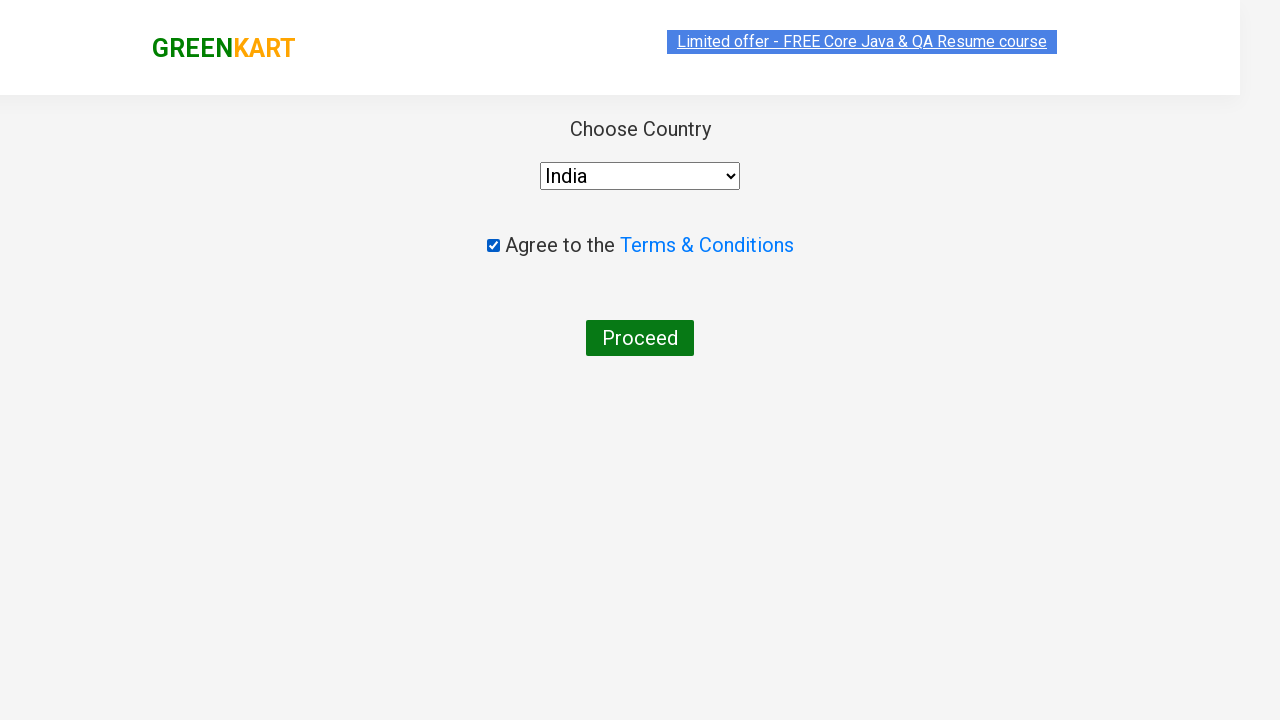

Clicked Proceed button to complete order placement at (640, 338) on xpath=//button[contains(text(),'Proceed')]
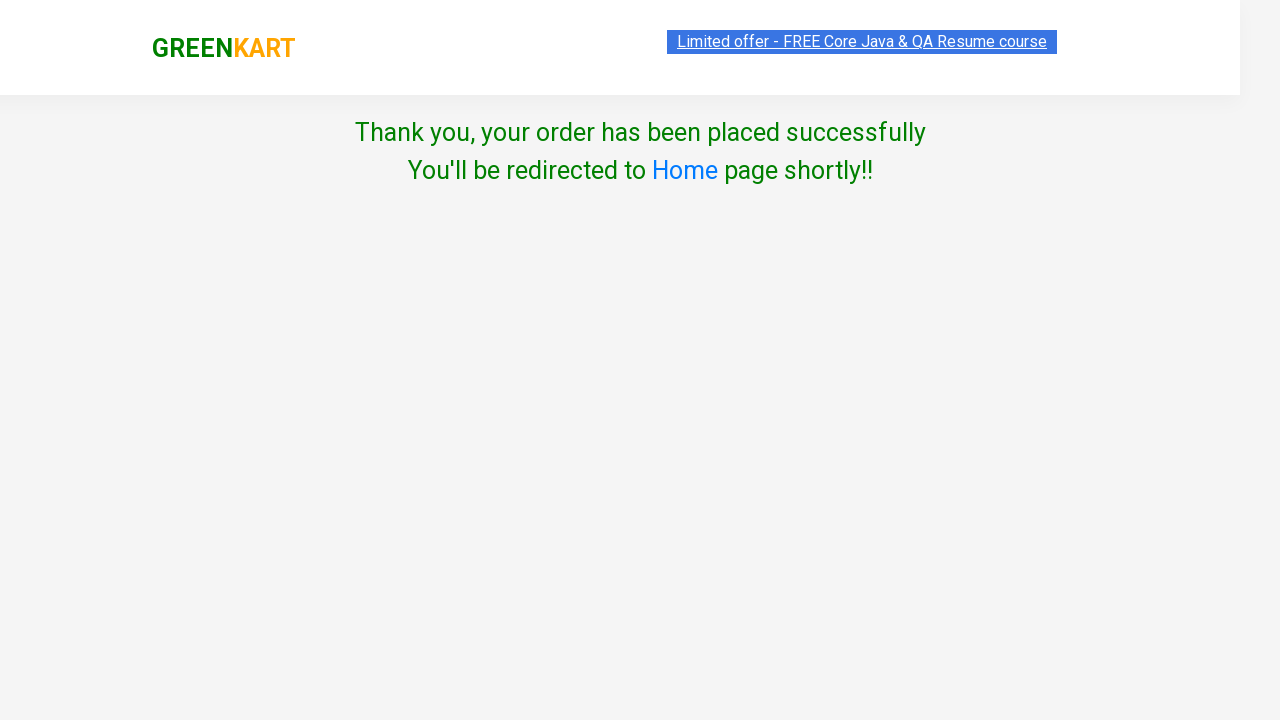

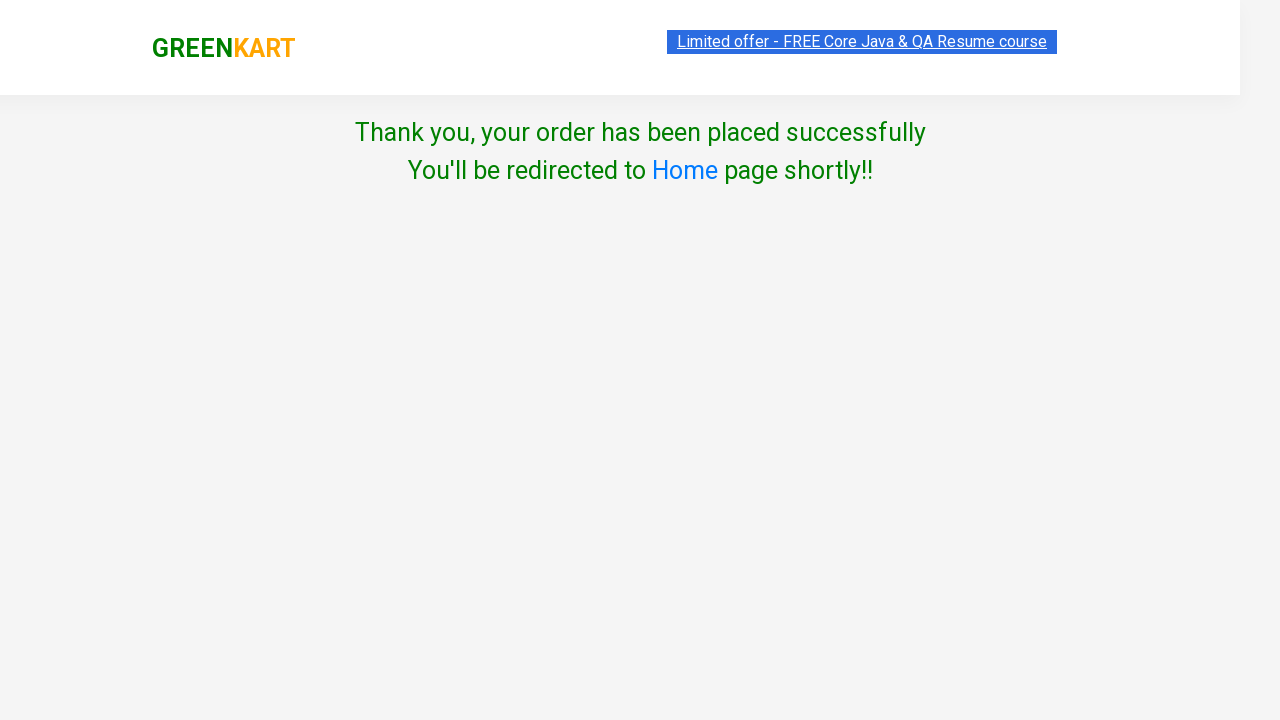